Compares text content between two elements on the page

Starting URL: http://guinea-pig.webdriver.io/

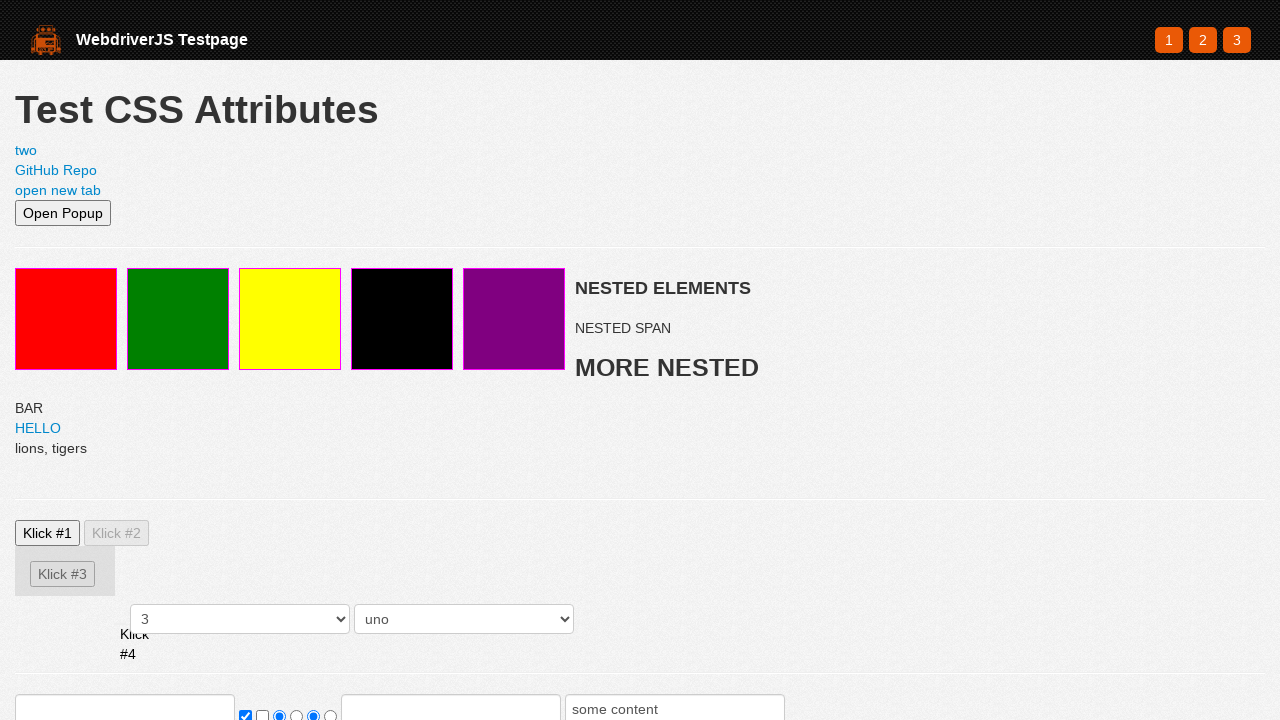

Navigated to http://guinea-pig.webdriver.io/
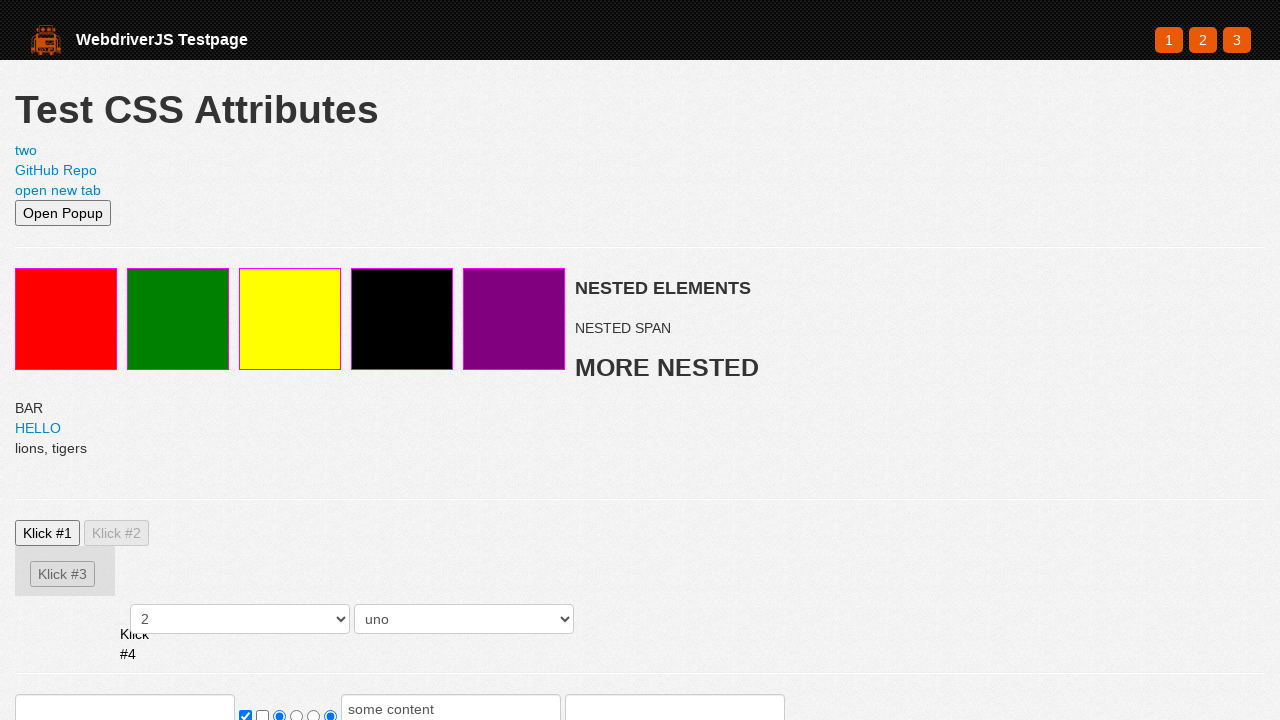

Retrieved text content from #secondPageLink element
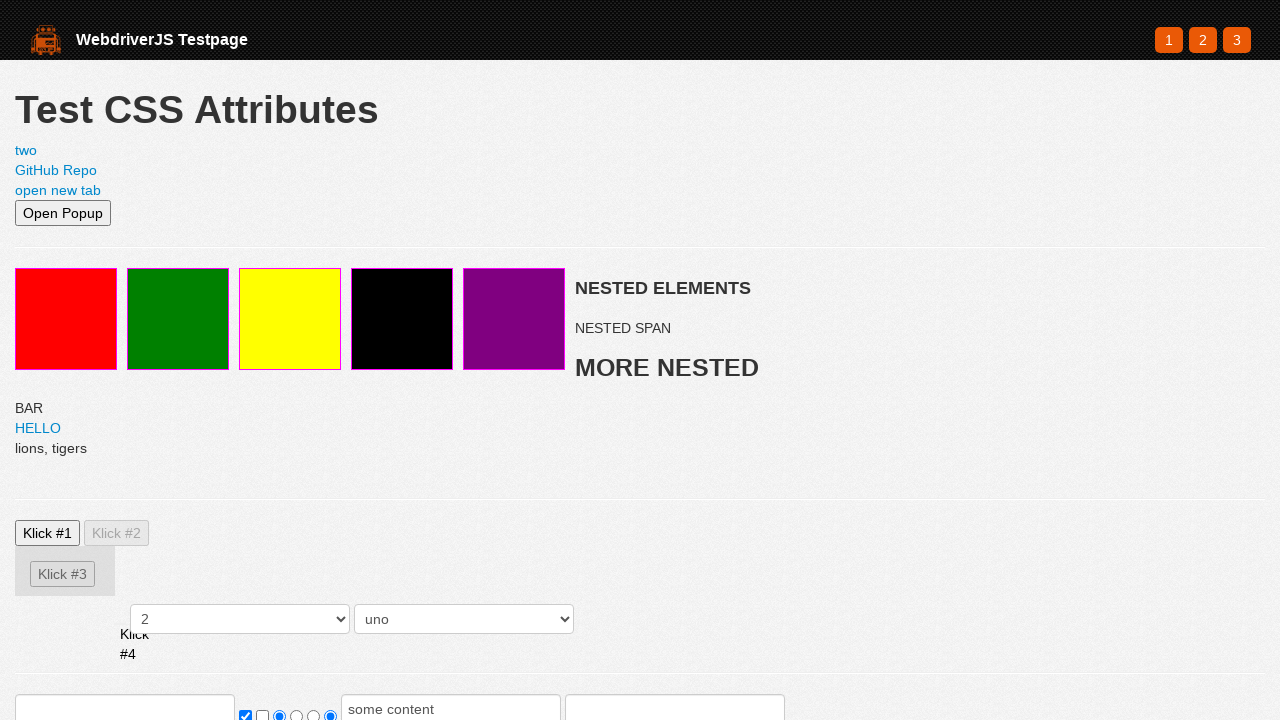

Retrieved text content from #githubRepo element
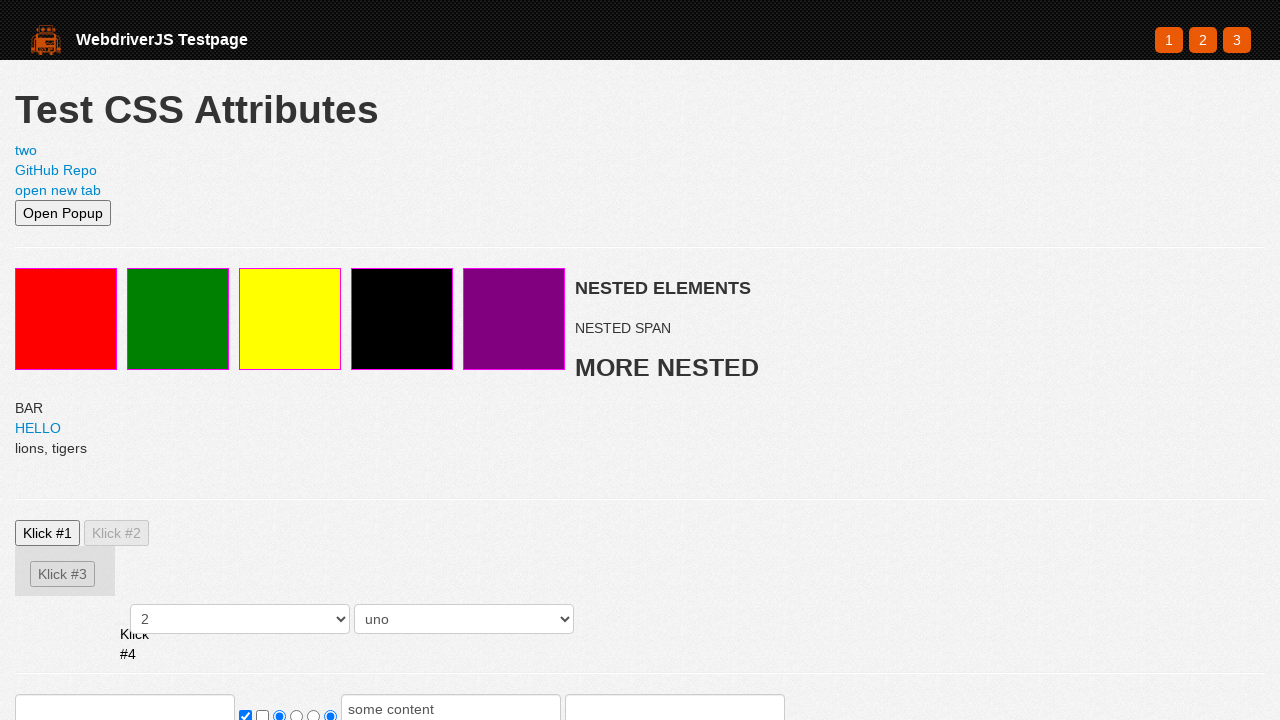

Asserted that text content from #secondPageLink and #githubRepo are different
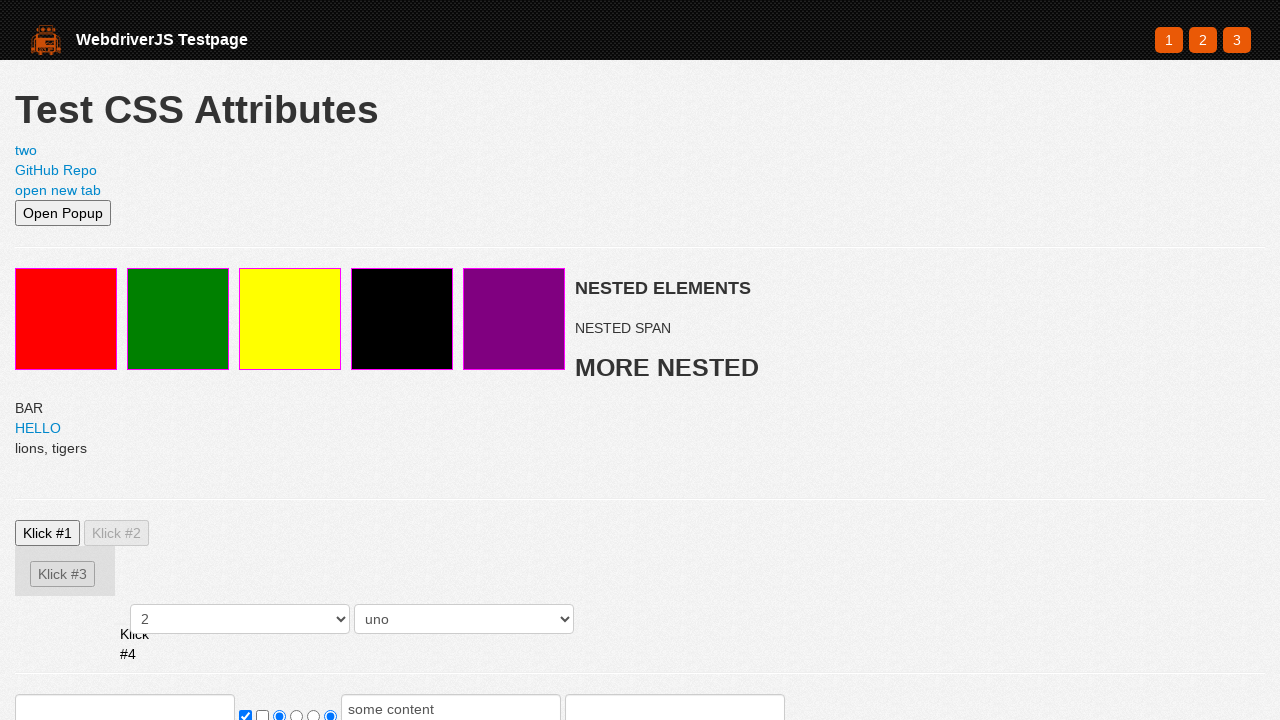

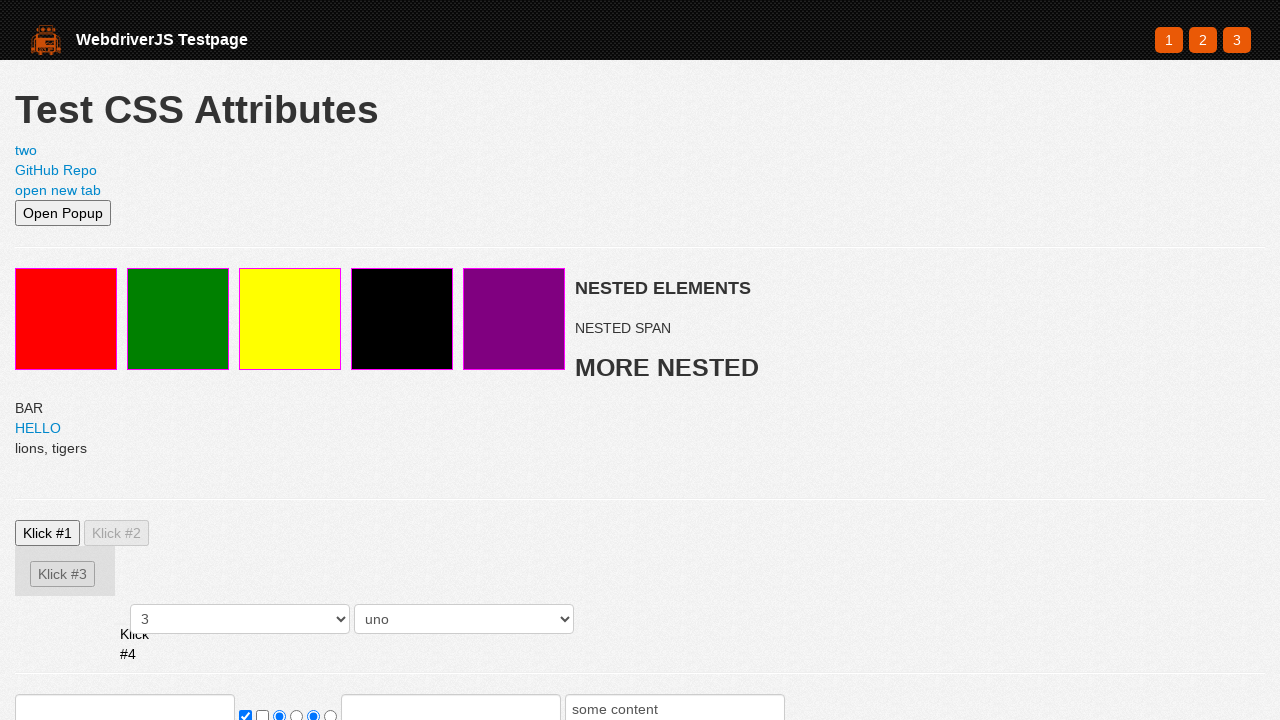